Tests the two input field form by entering two numbers, clicking Get Total, and verifying the sum is displayed

Starting URL: https://www.lambdatest.com/selenium-playground/simple-form-demo

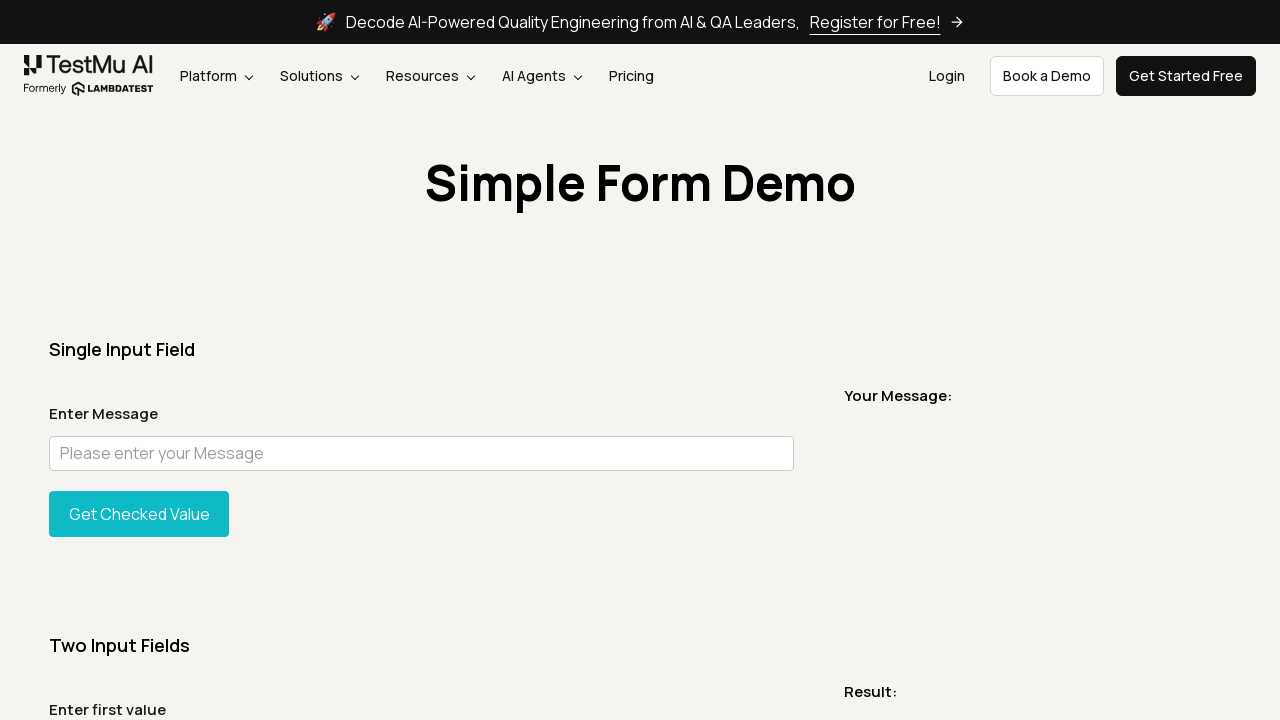

Filled first input field with '13' on #sum1
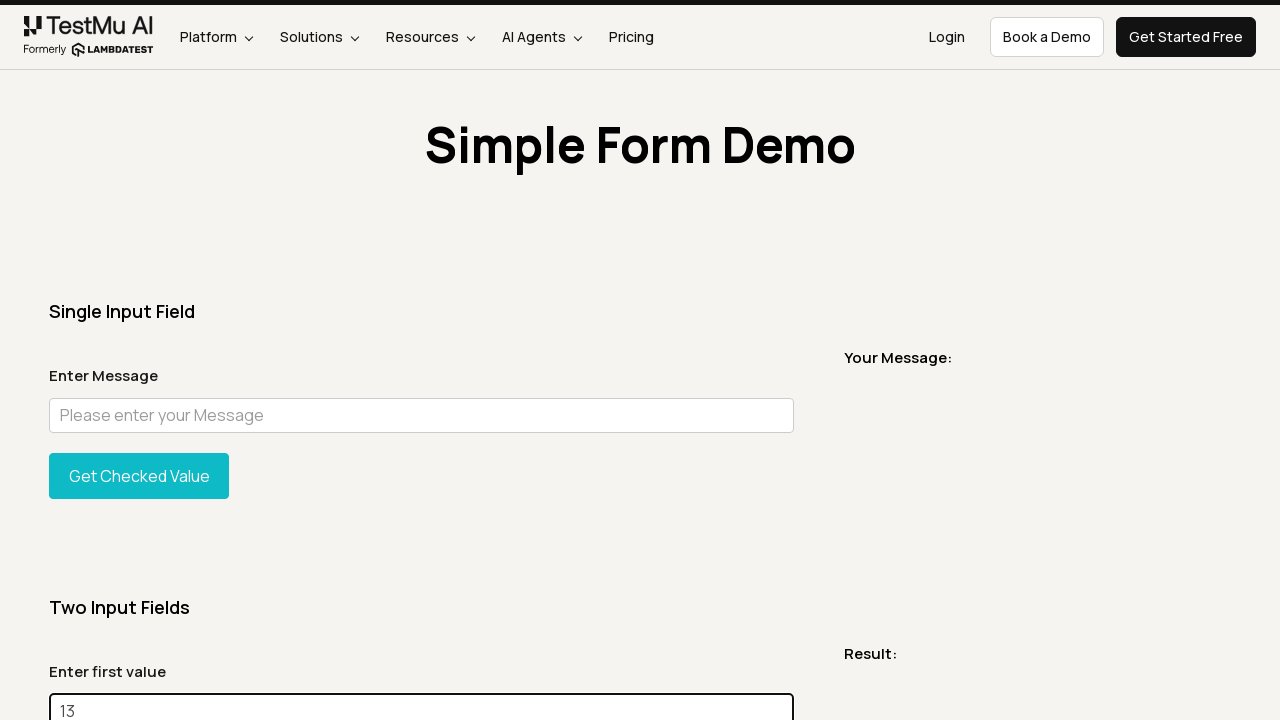

Filled second input field with '10' on #sum2
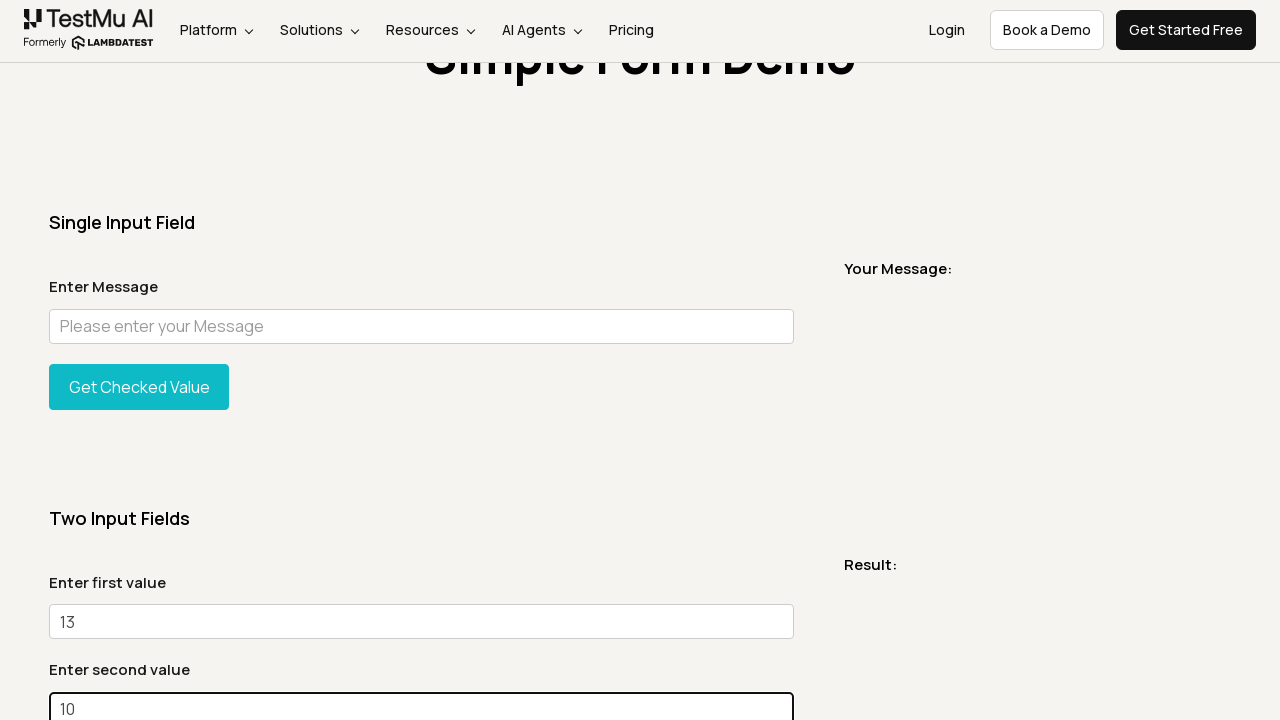

Clicked Get Total button at (139, 360) on #gettotal button
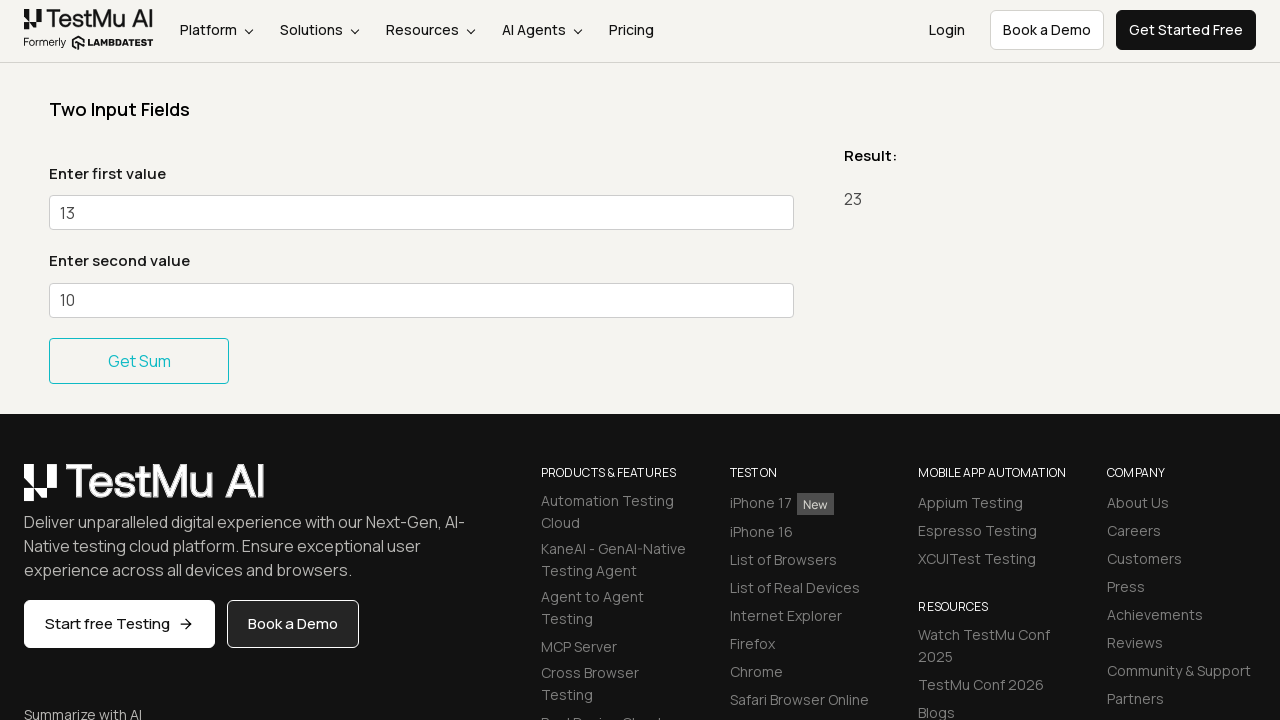

Verified sum result displays '23'
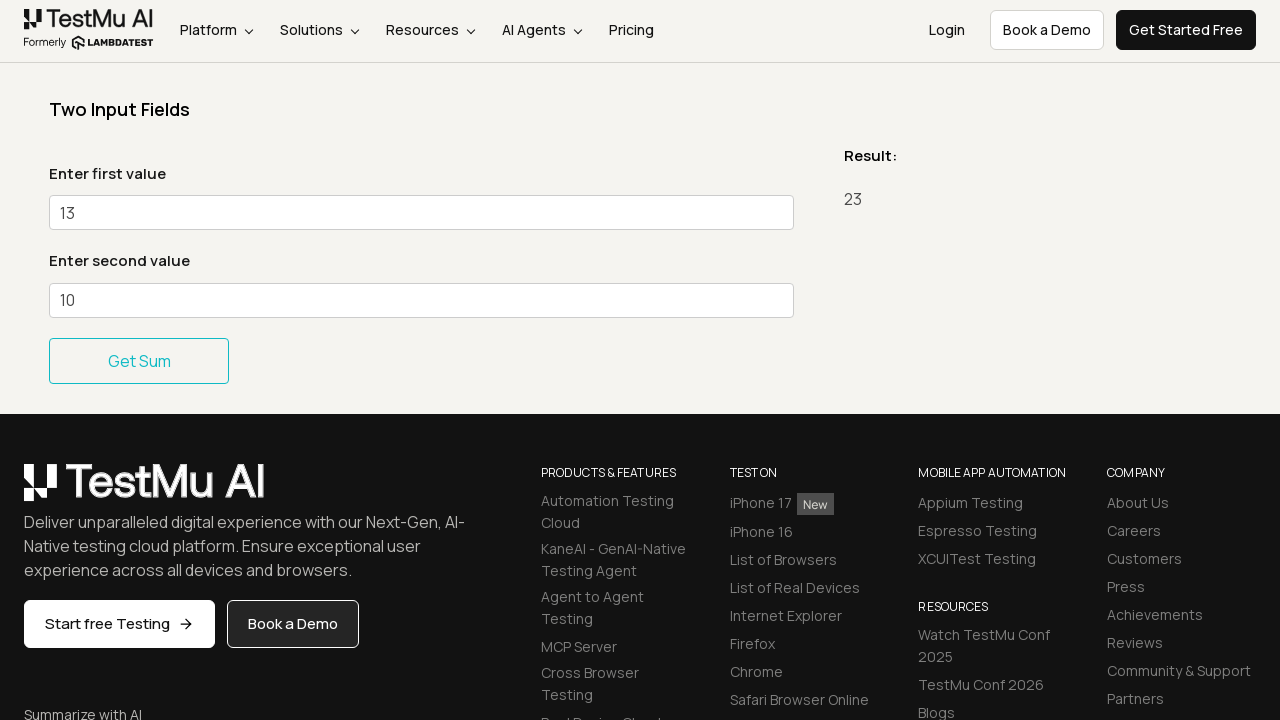

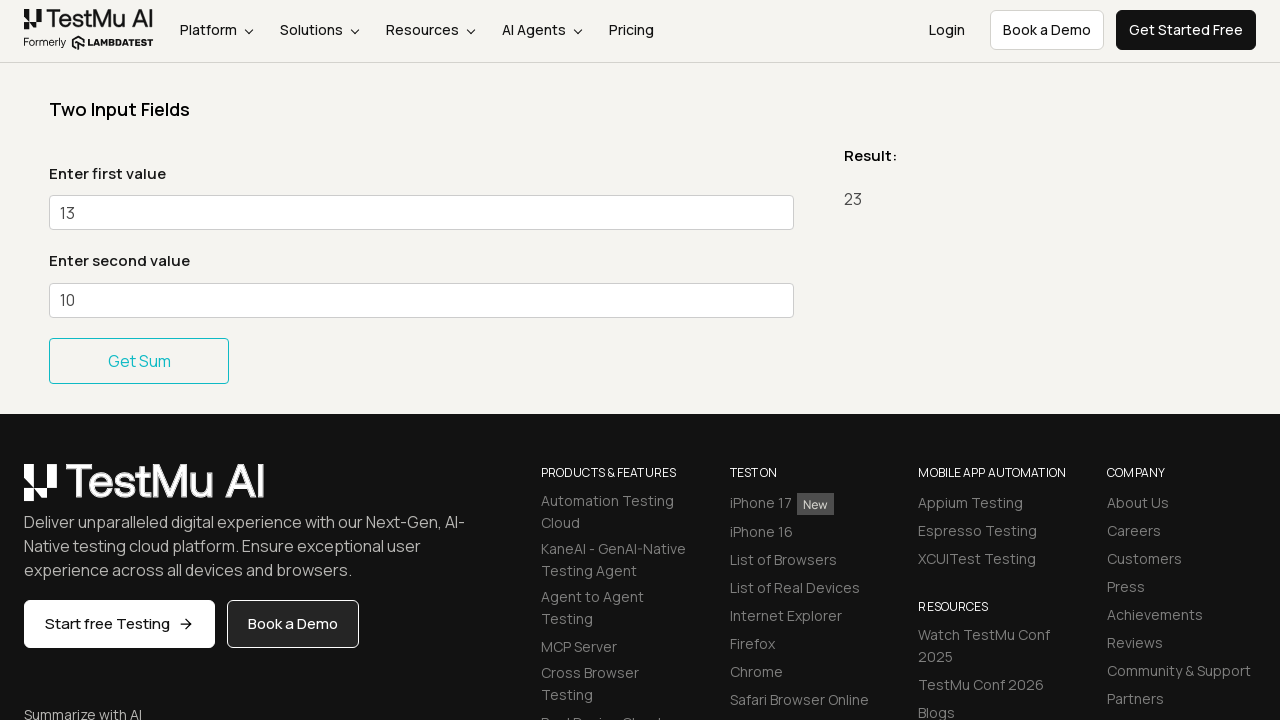